Tests clicking a radio button (Bengaluru) and then clicking it again to attempt deselection

Starting URL: https://leafground.com/radio.xhtml

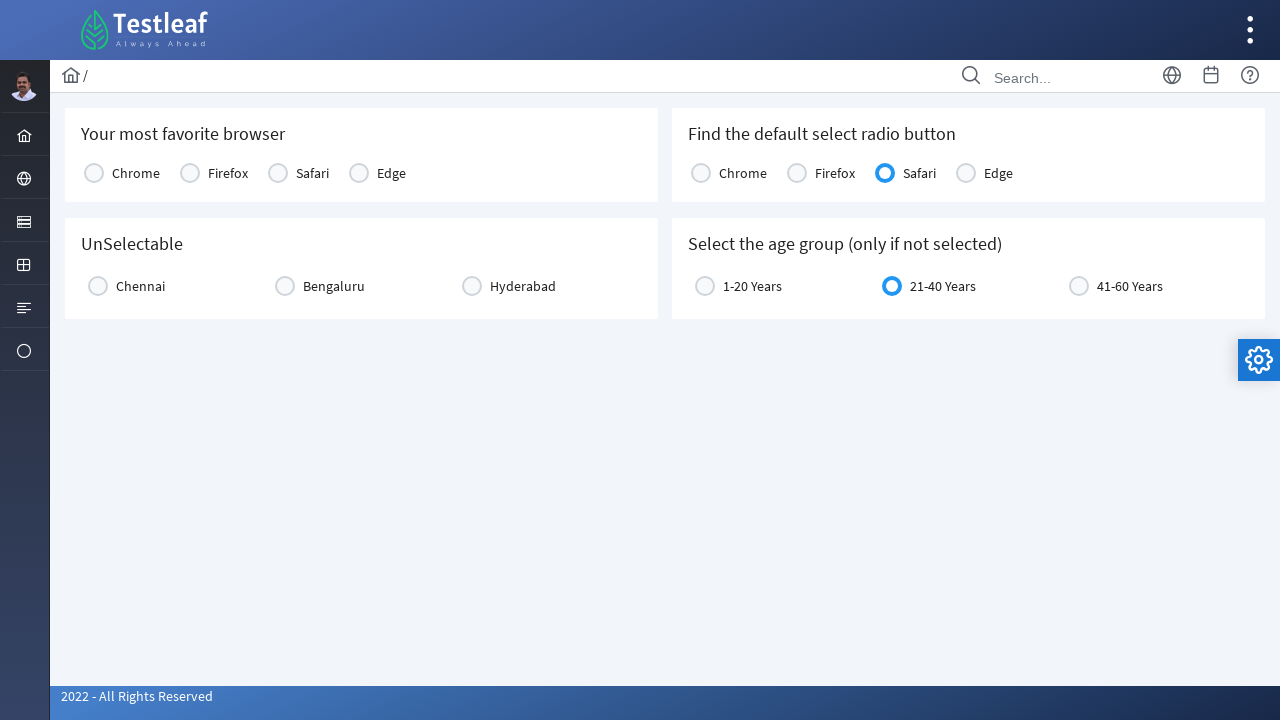

Located the Bengaluru radio button element
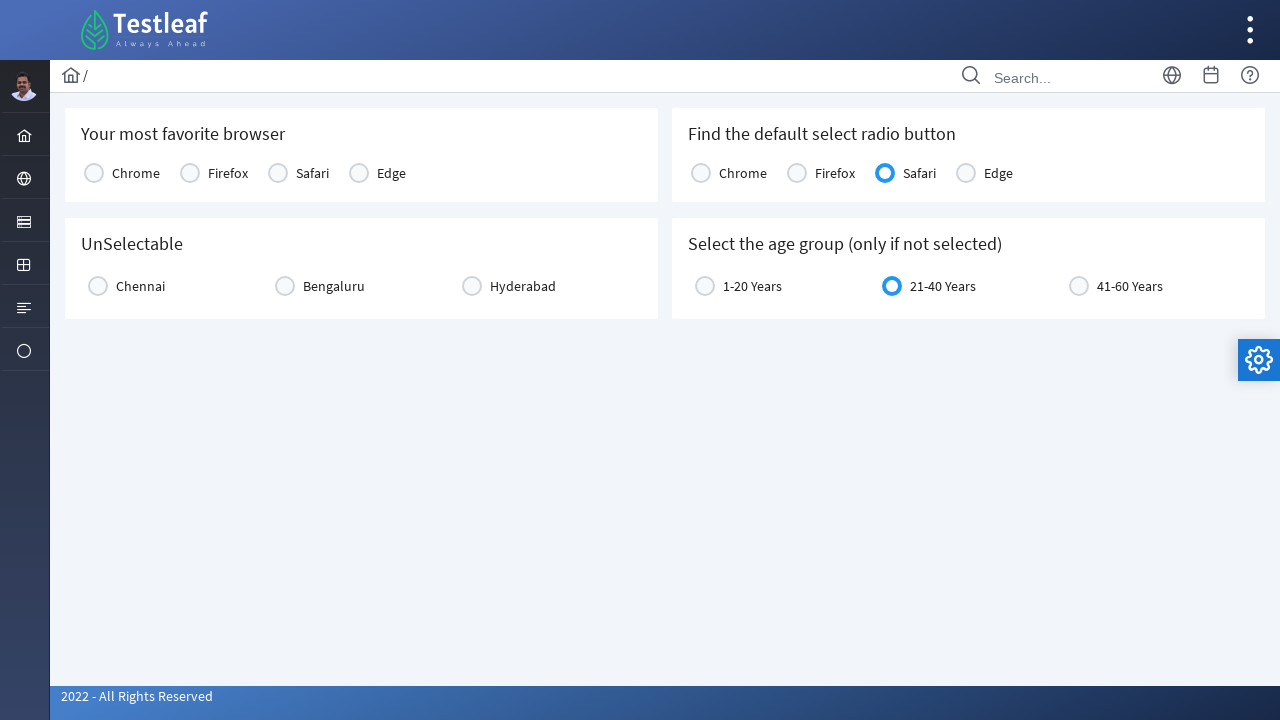

Clicked to select the Bengaluru radio button at (285, 286) on xpath=//label[text()='Bengaluru']/preceding-sibling::div/div[contains(@class, 'u
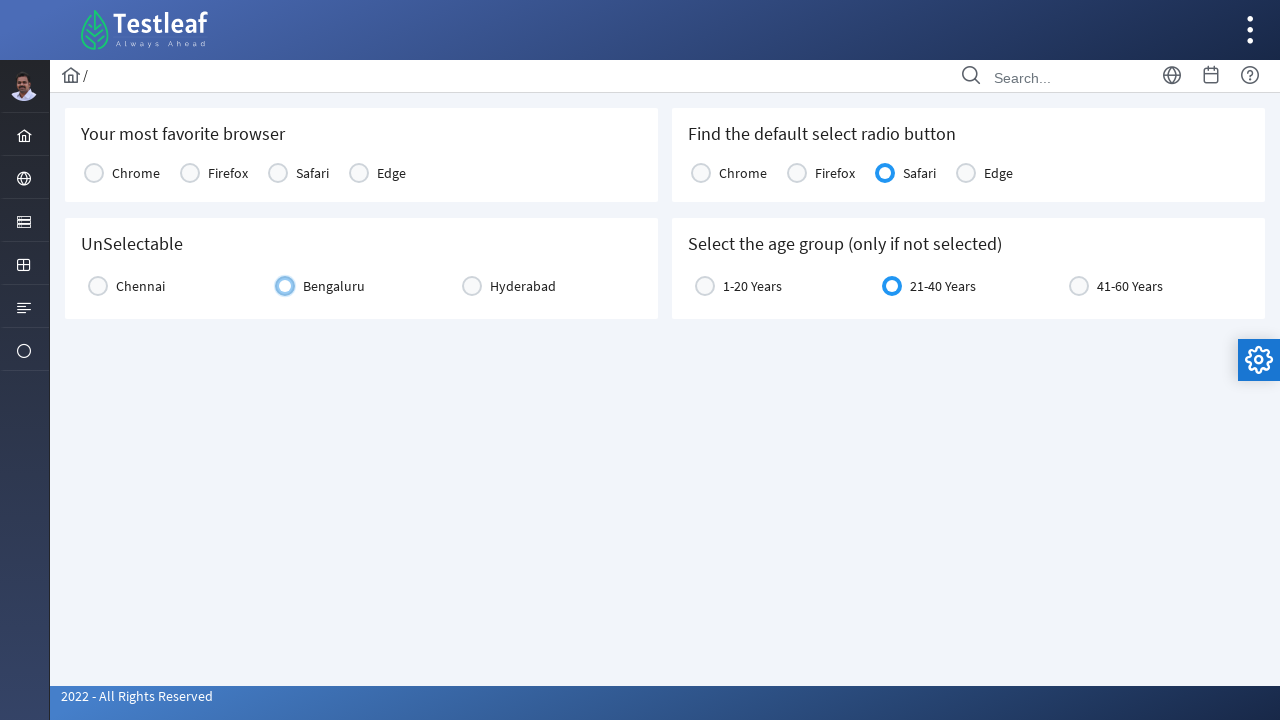

Clicked again to attempt deselection of the Bengaluru radio button at (285, 286) on xpath=//label[text()='Bengaluru']/preceding-sibling::div/div[contains(@class, 'u
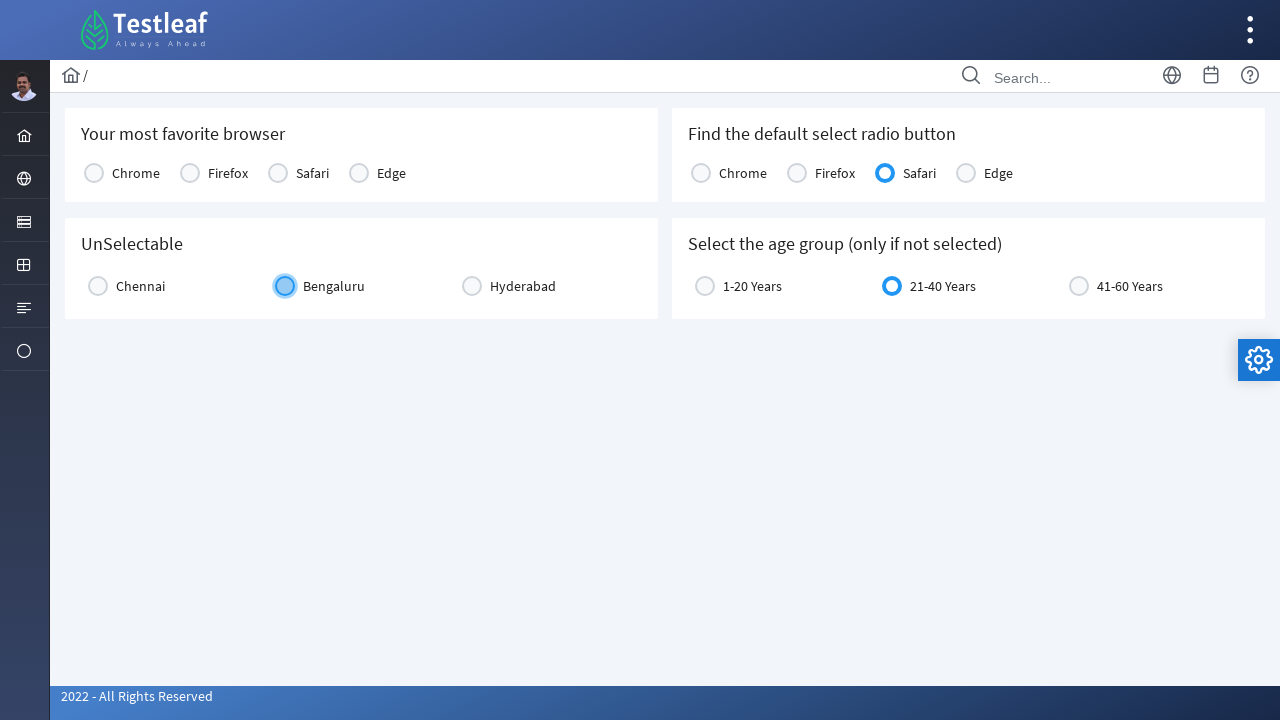

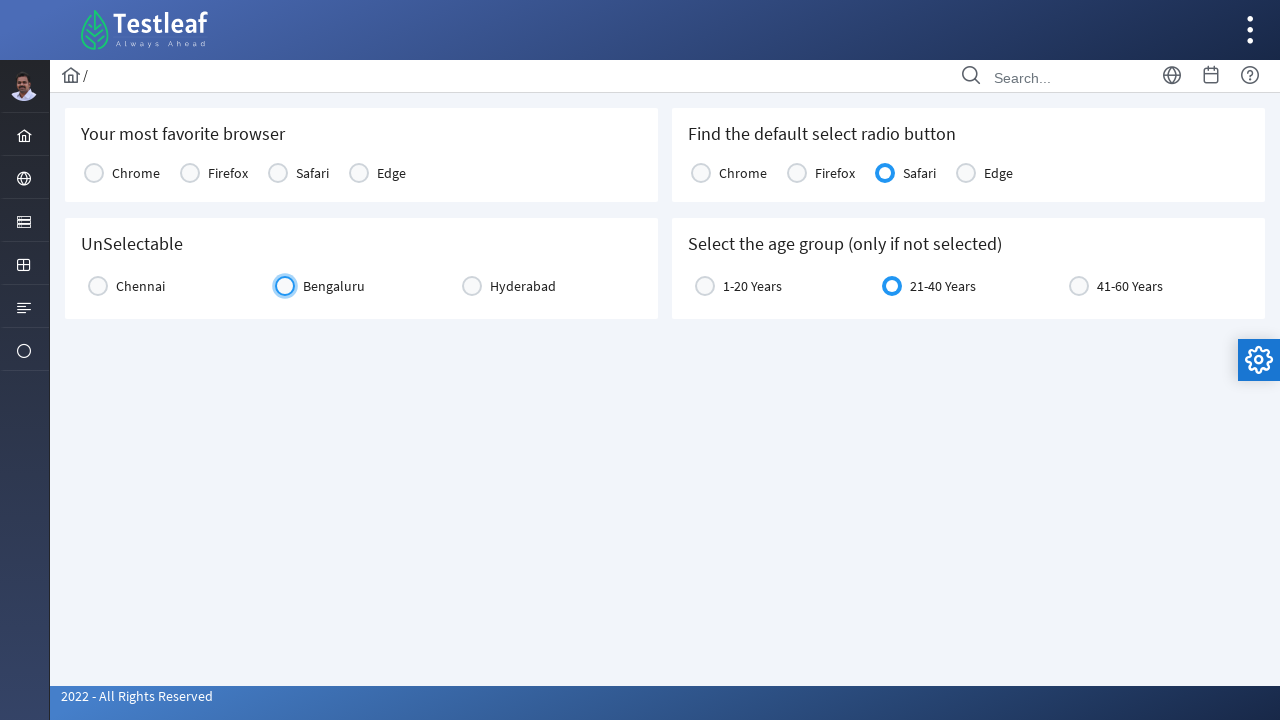